Navigates to QQ homepage and verifies the page loads

Starting URL: http://www.qq.com

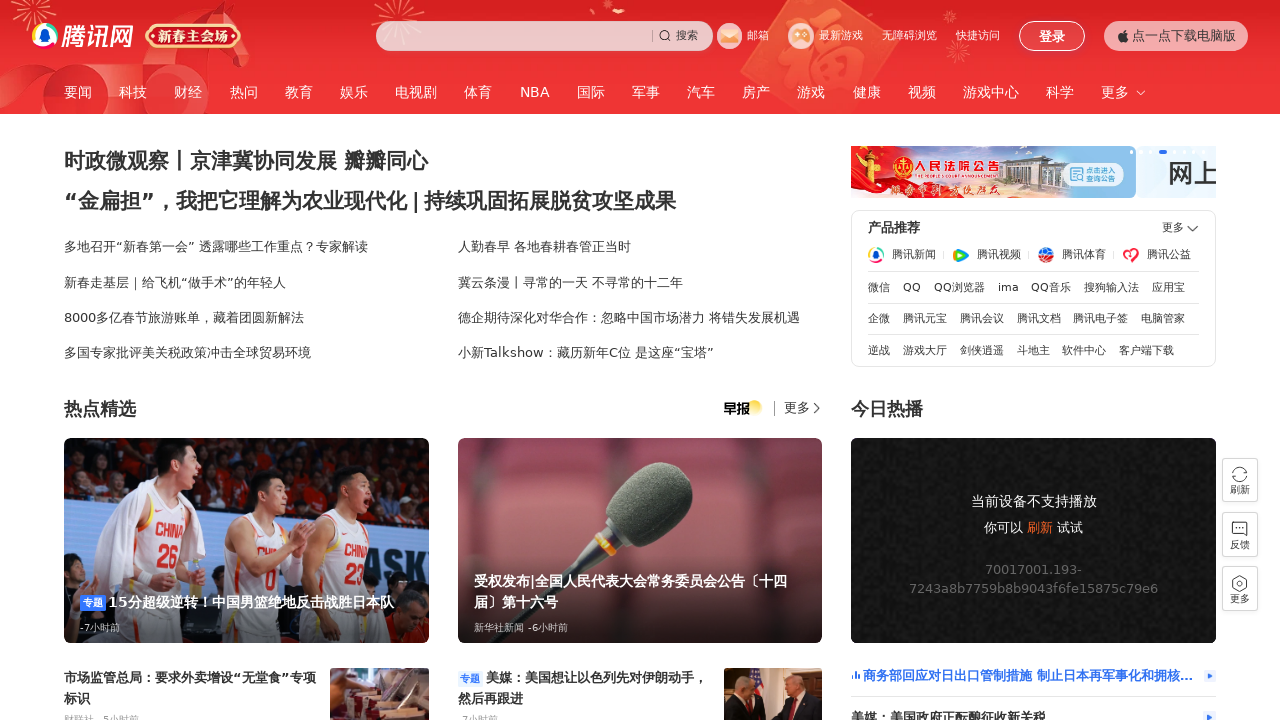

Waited for page to reach networkidle state
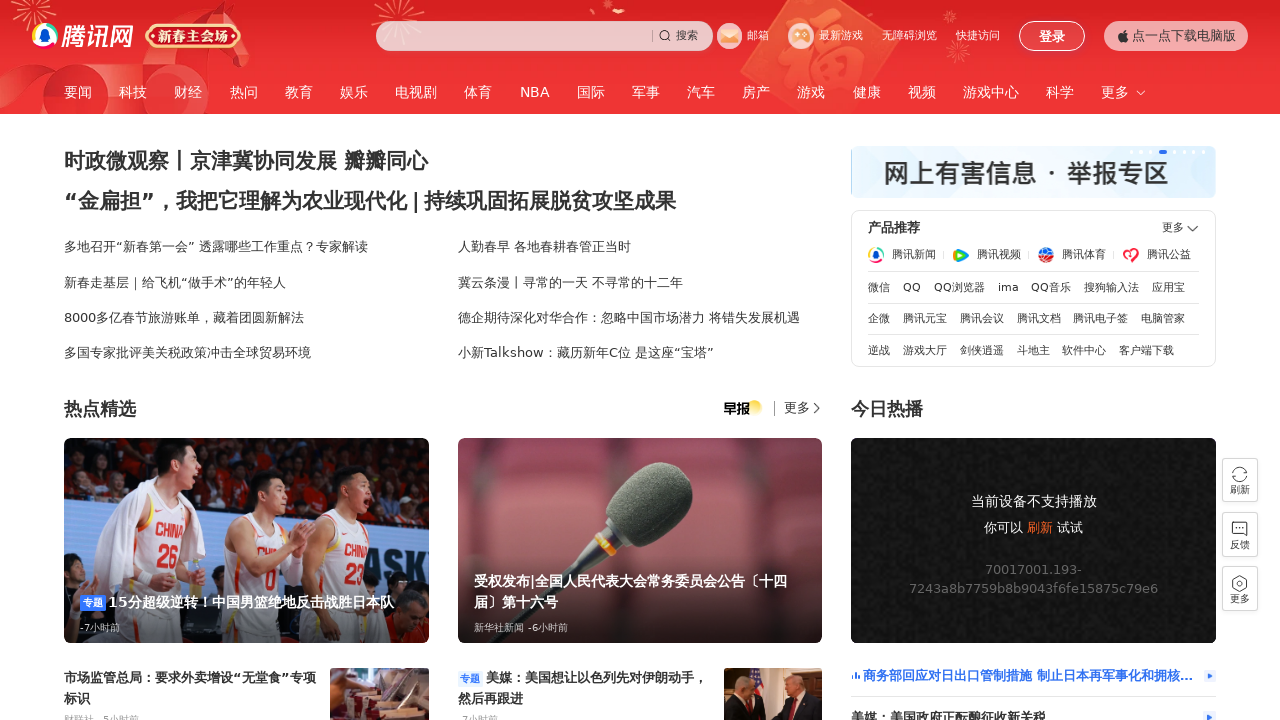

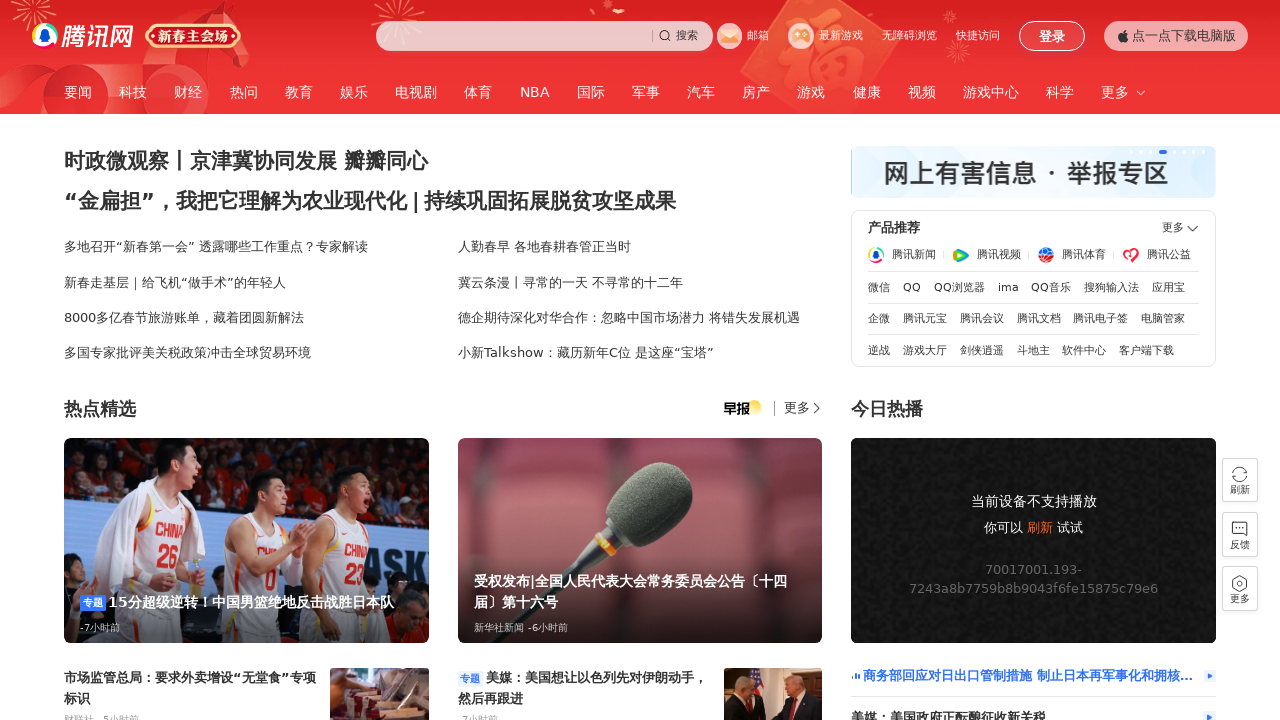